Tests a laminate flooring calculator by entering room dimensions (4.4x5.5m), laminate dimensions (1600x250mm), pack size (25), price (850), direction "toh", bias (650), and wall distance (100), then verifies the calculation results.

Starting URL: https://masterskayapola.ru/kalkulyator/laminata.html

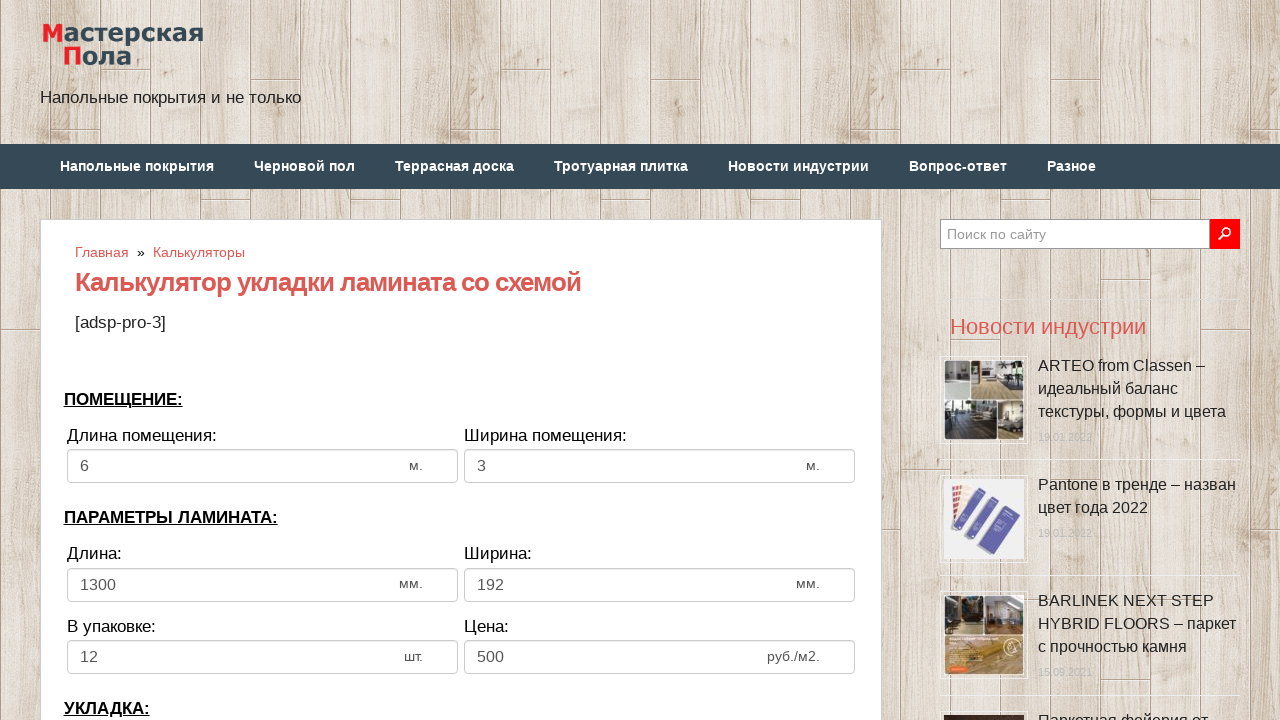

Navigated to laminate flooring calculator page
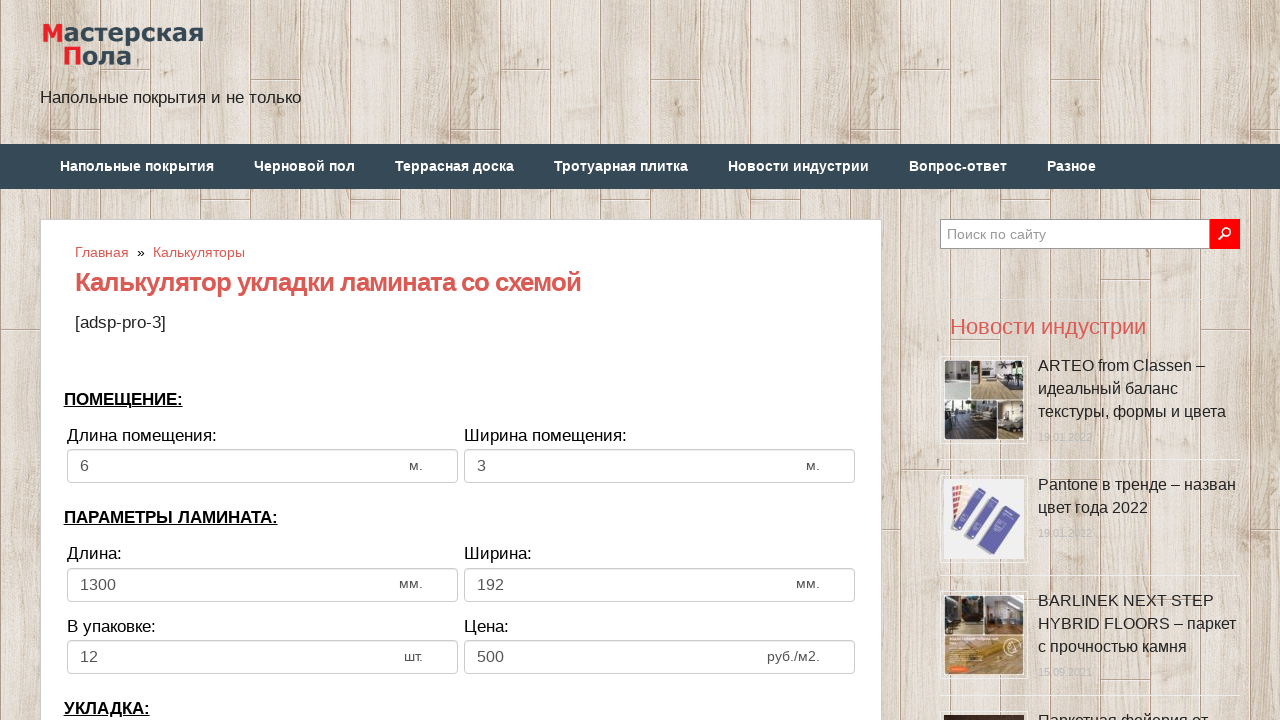

Filled room width with 4.4m on input[name='calc_roomwidth']
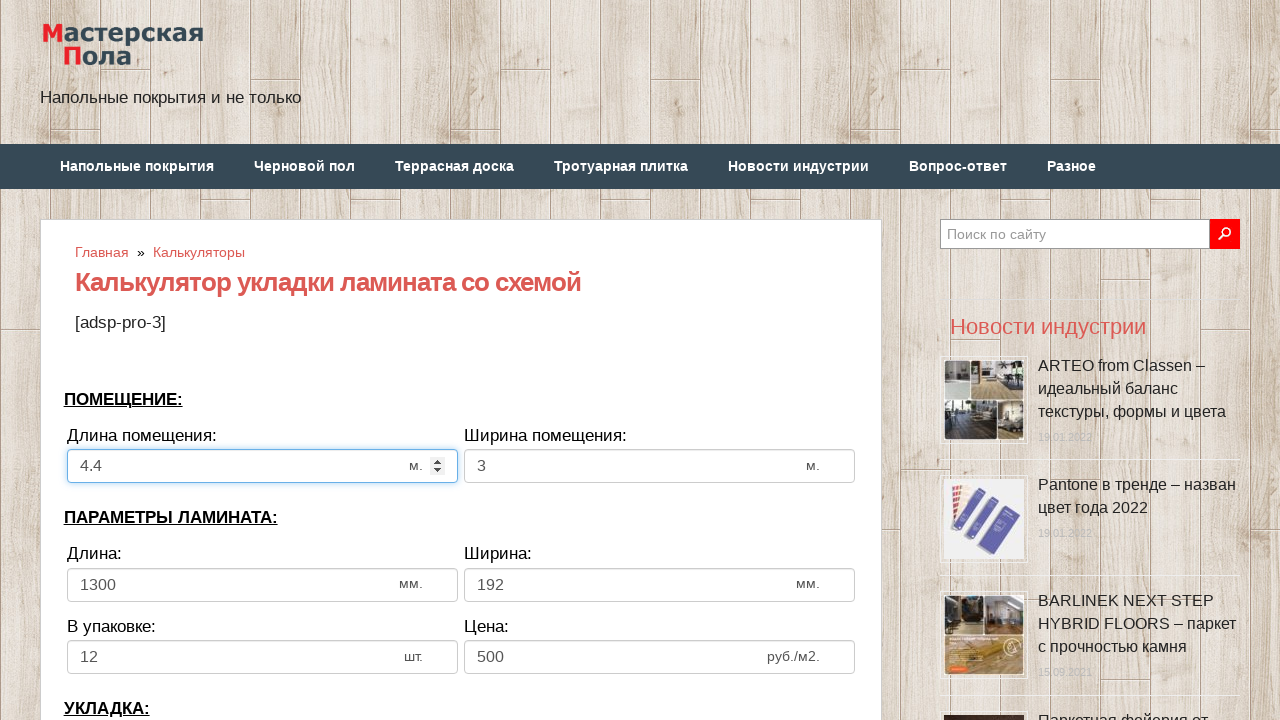

Filled room height with 5.5m on input[name='calc_roomheight']
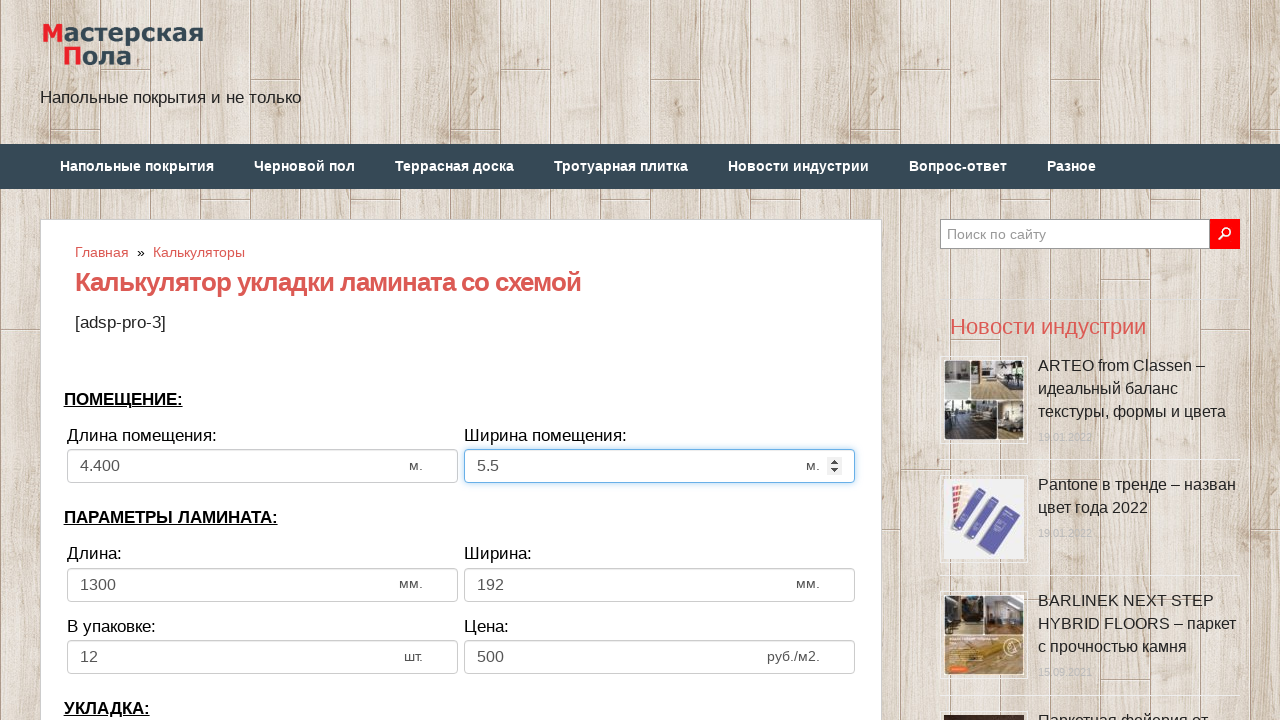

Filled laminate width with 1600mm on input[name='calc_lamwidth']
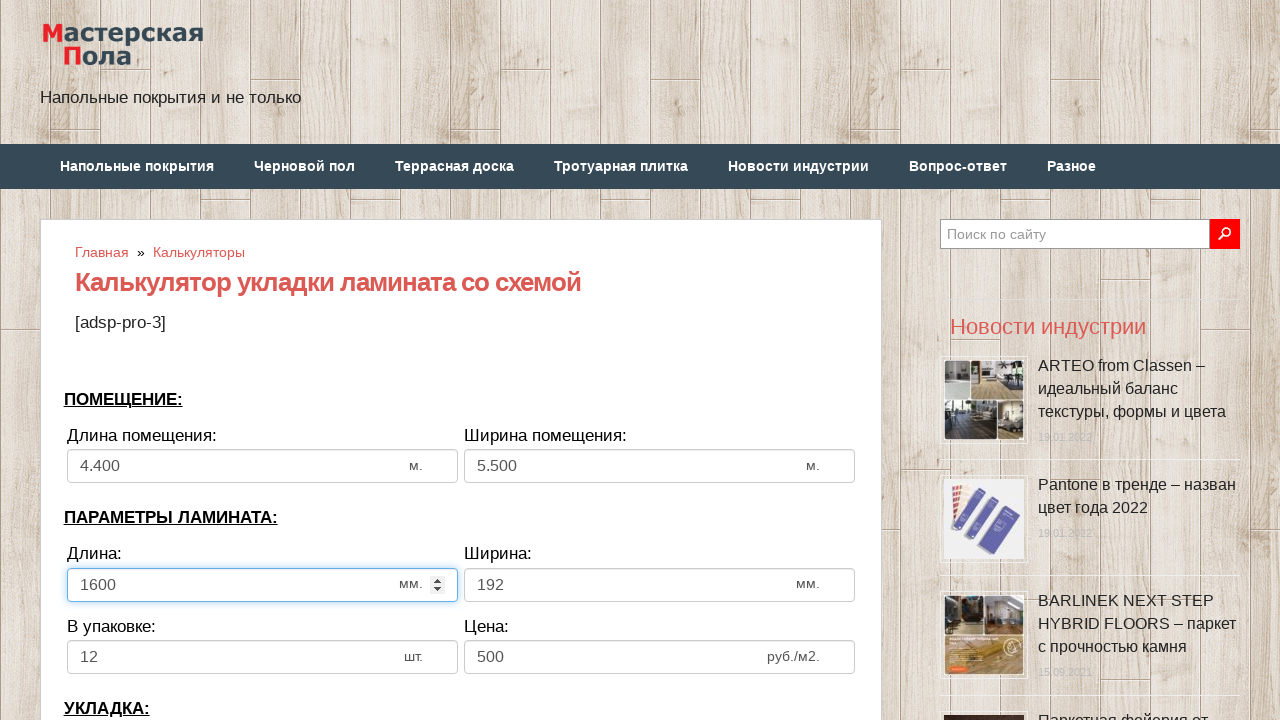

Filled laminate height with 250mm on input[name='calc_lamheight']
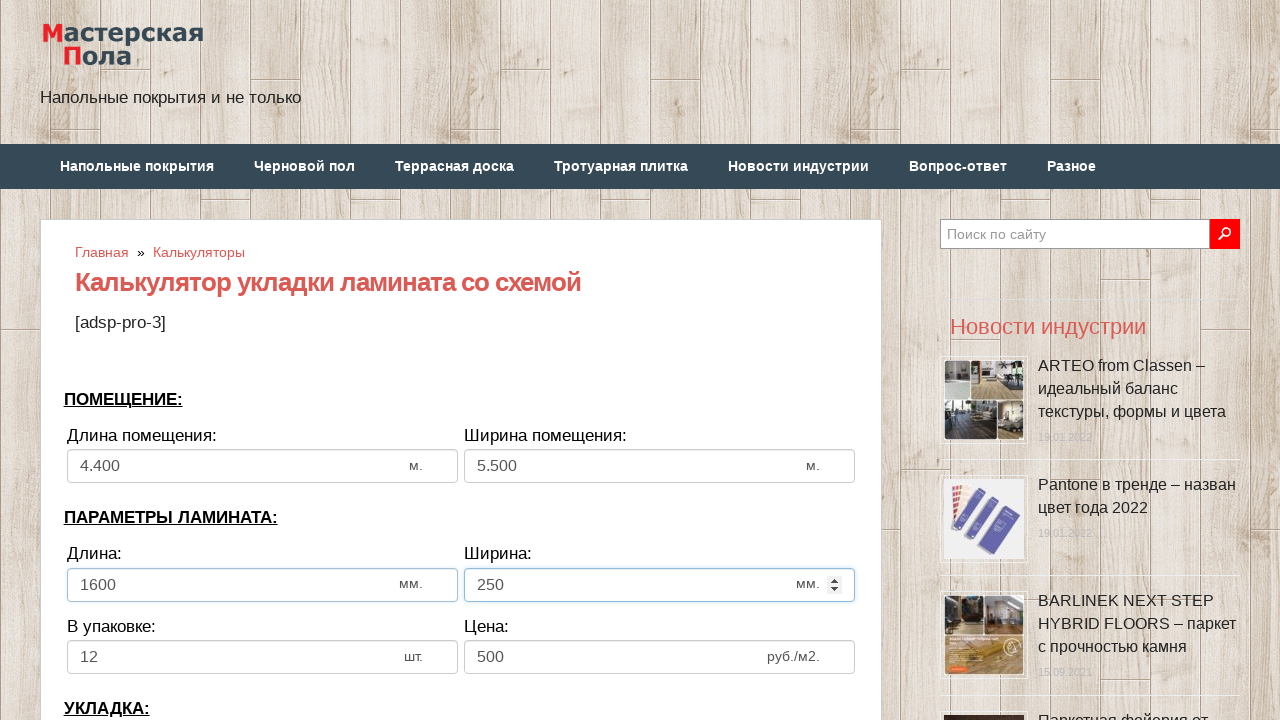

Filled pack size with 25 items on input[name='calc_inpack']
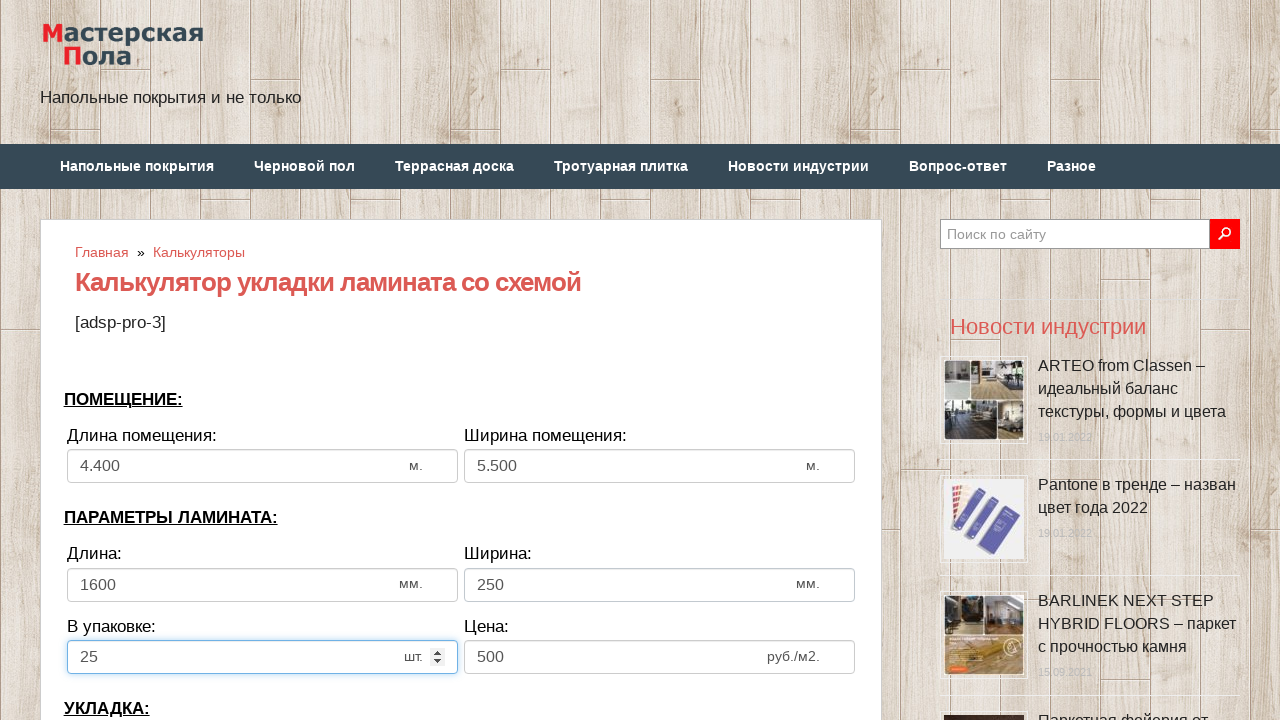

Filled price with 850 on input[name='calc_price']
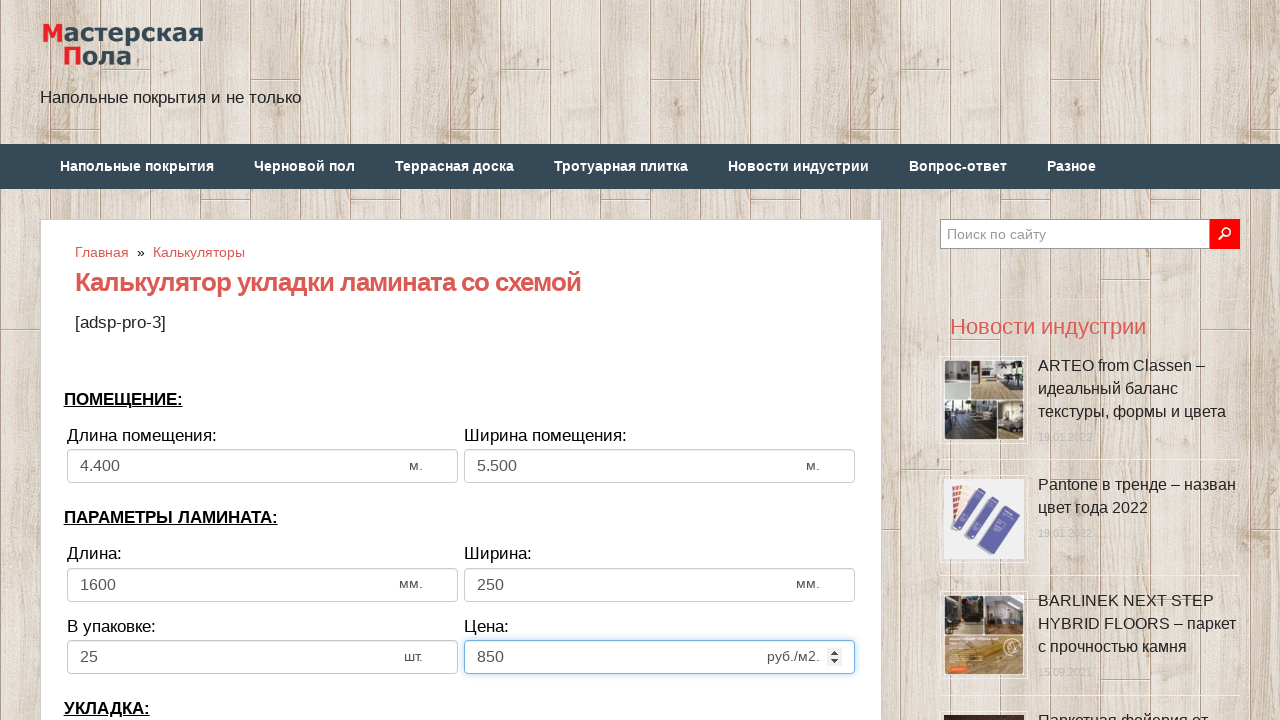

Selected direction 'toh' on select[name='calc_direct']
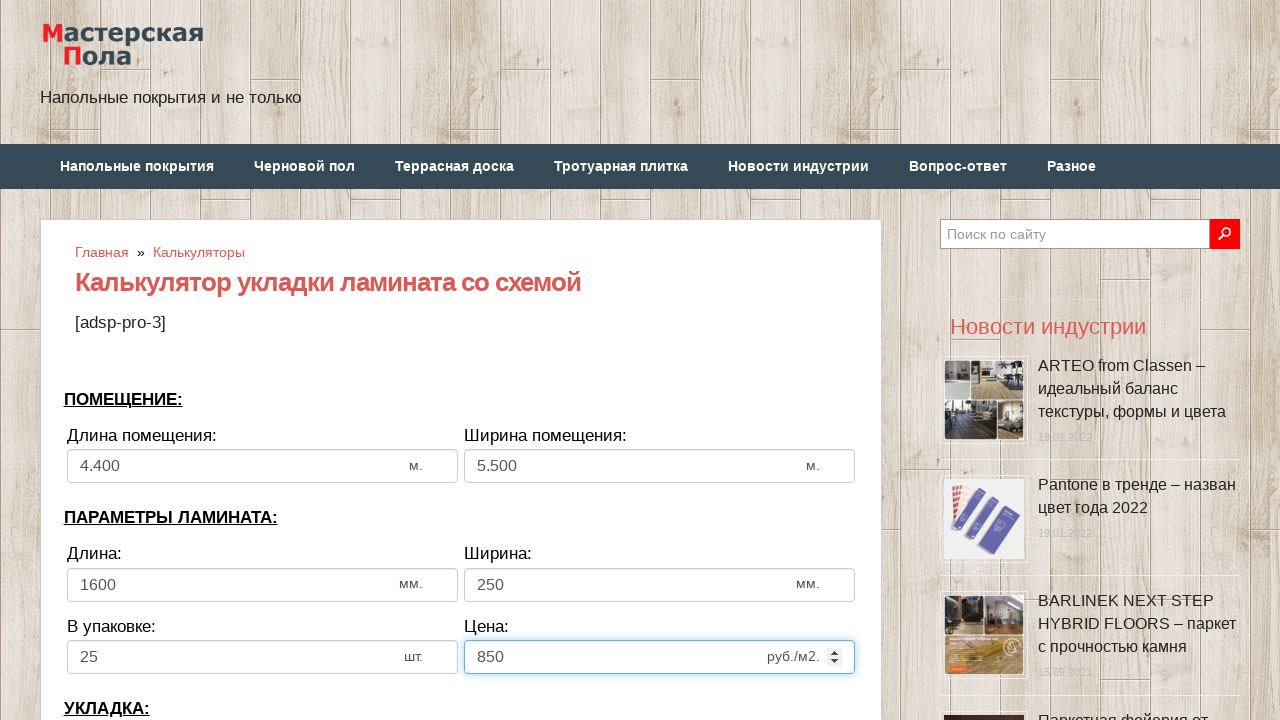

Filled bias with 650 on input[name='calc_bias']
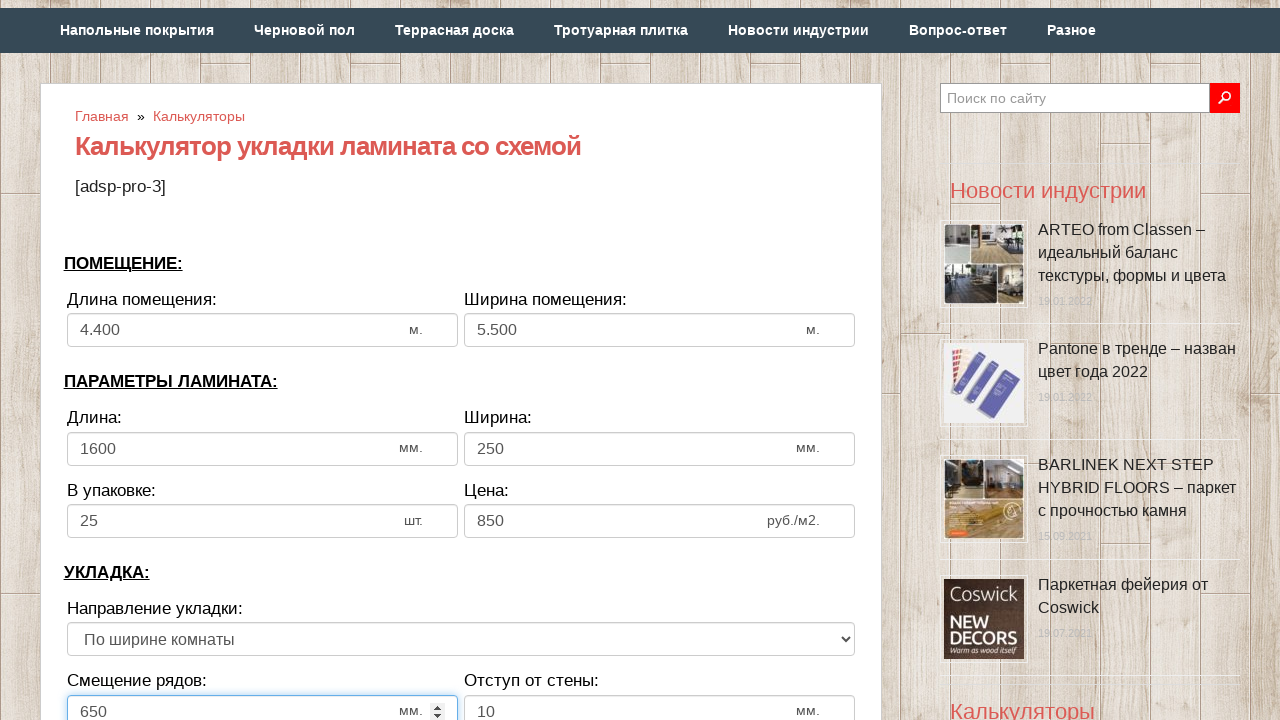

Filled wall distance with 100 on input[name='calc_walldist']
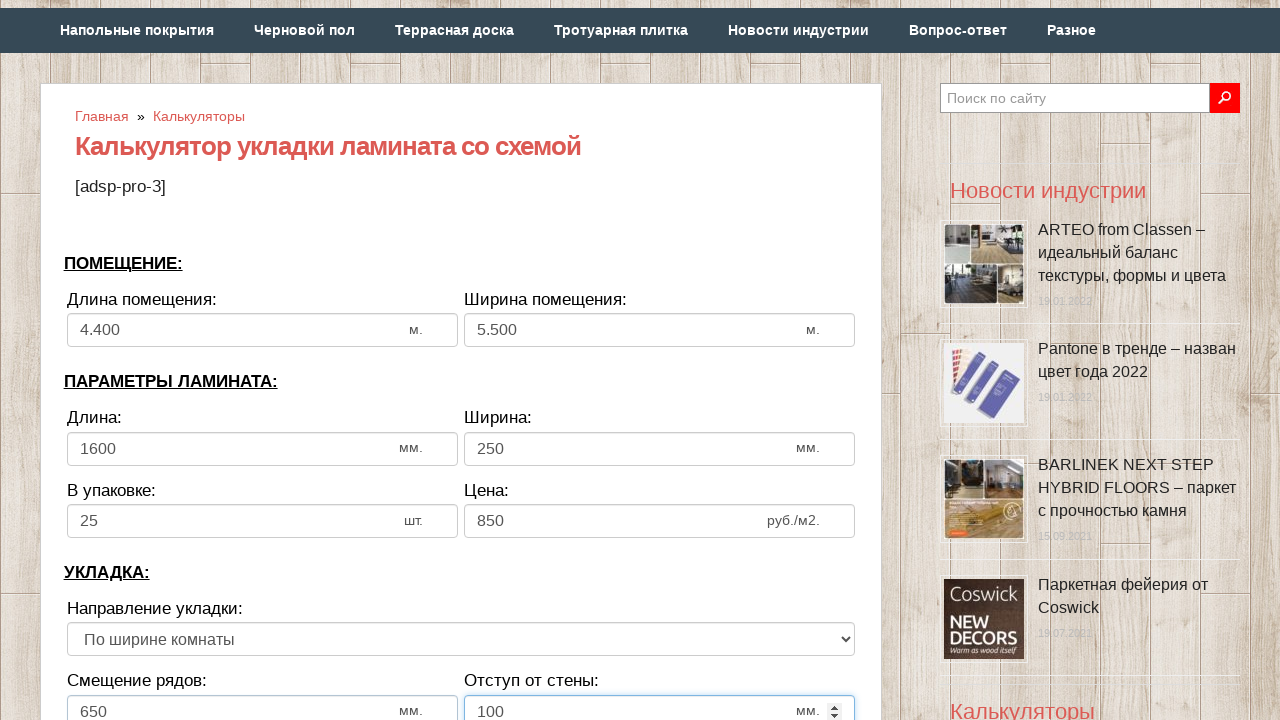

Clicked calculate button at (461, 361) on [value='Рассчитать']
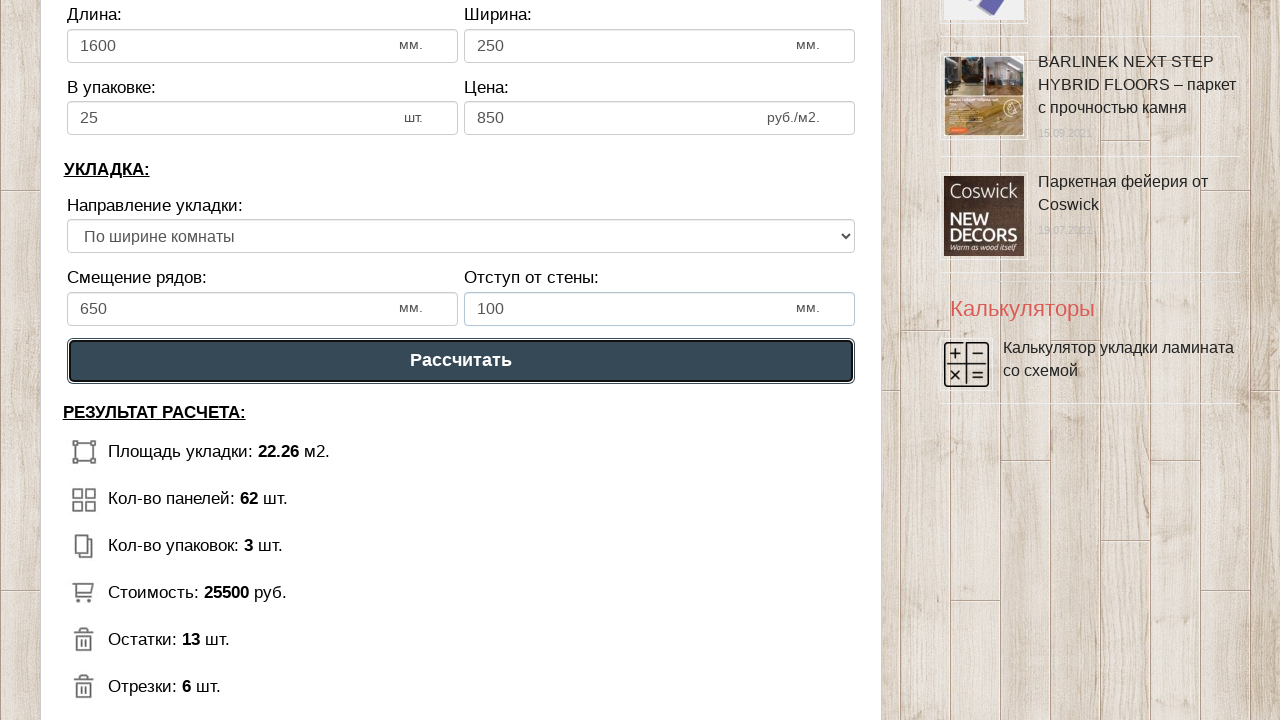

Calculation results appeared
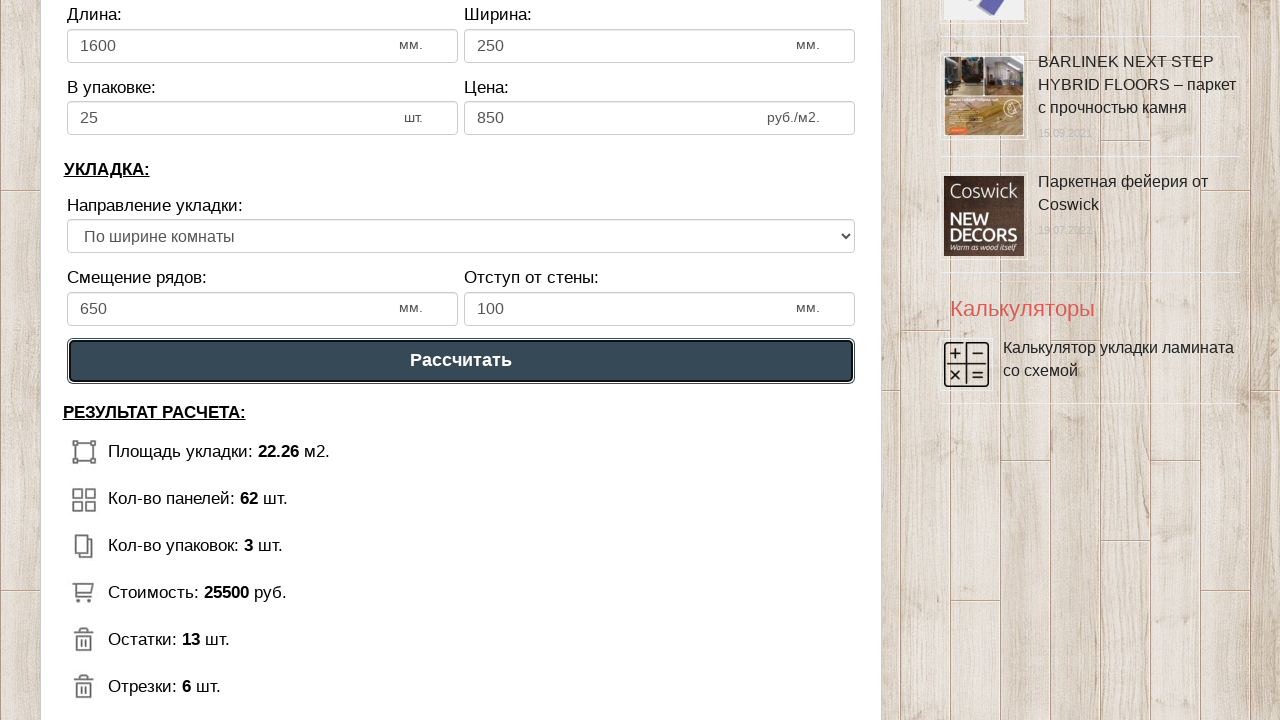

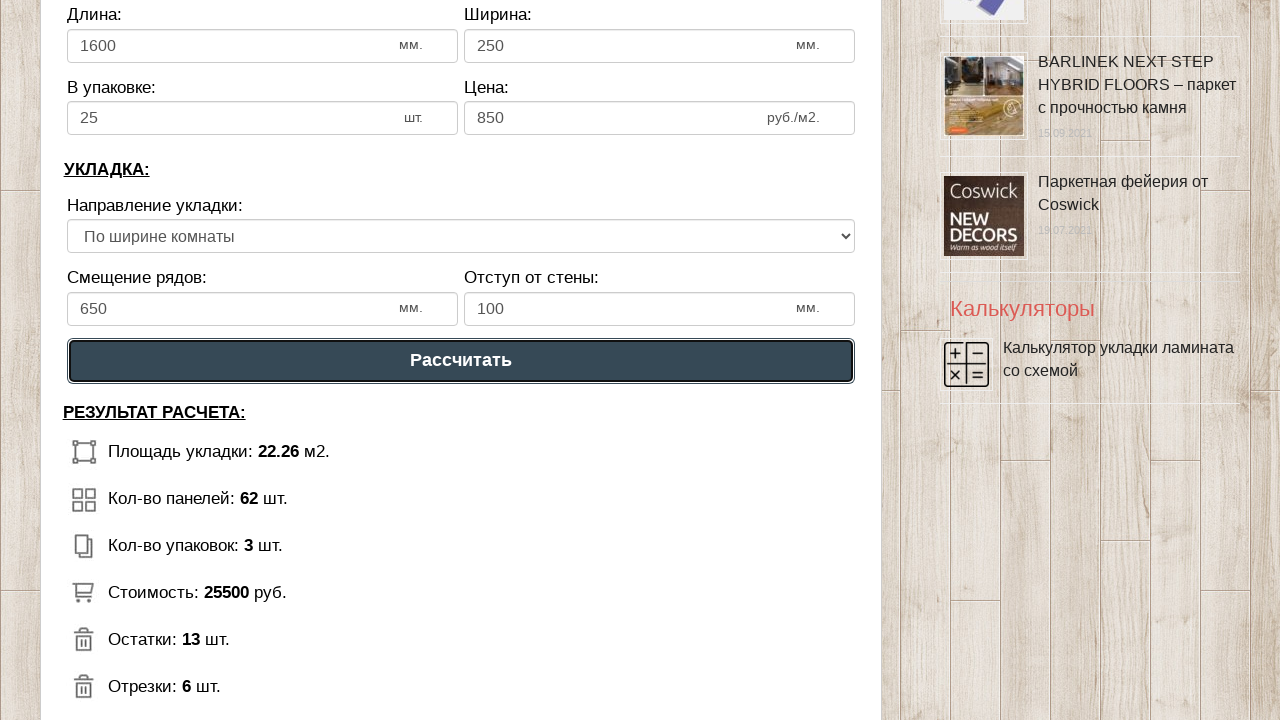